Navigates to the IoT Vega product listing page and verifies that product information (names and prices) is displayed on the page.

Starting URL: https://iotvega.com/product

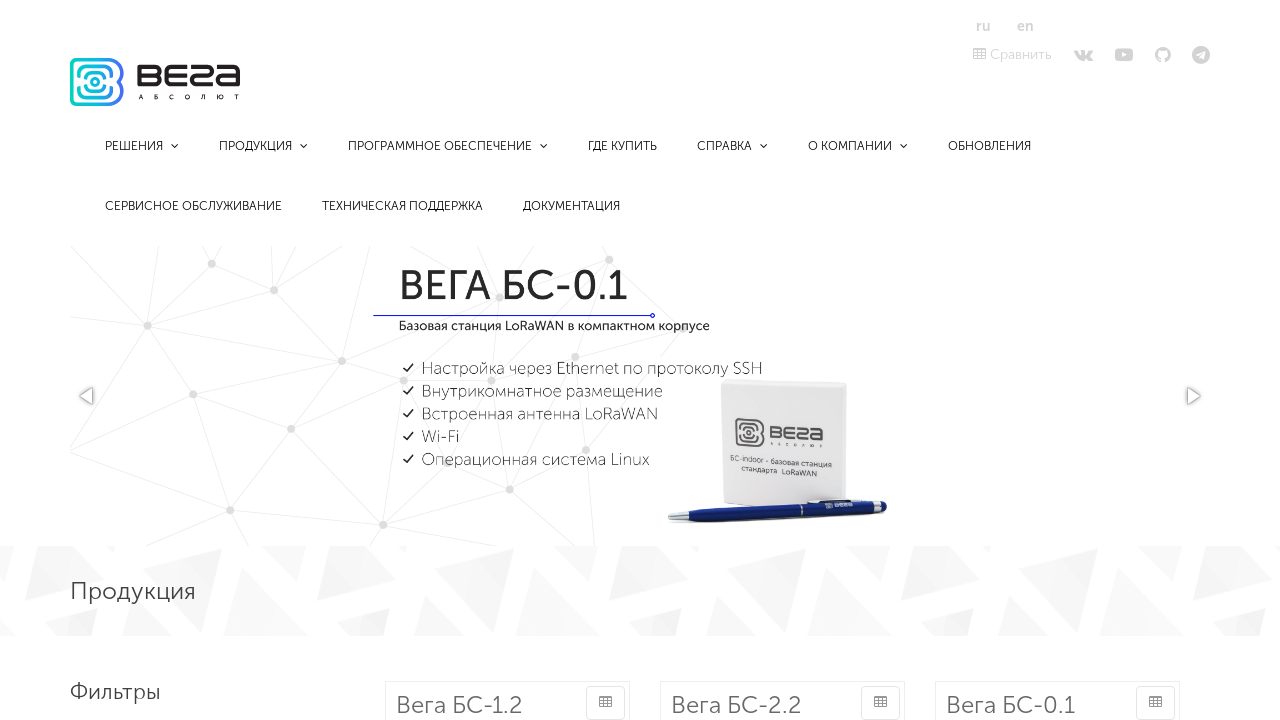

Navigated to IoT Vega product listing page
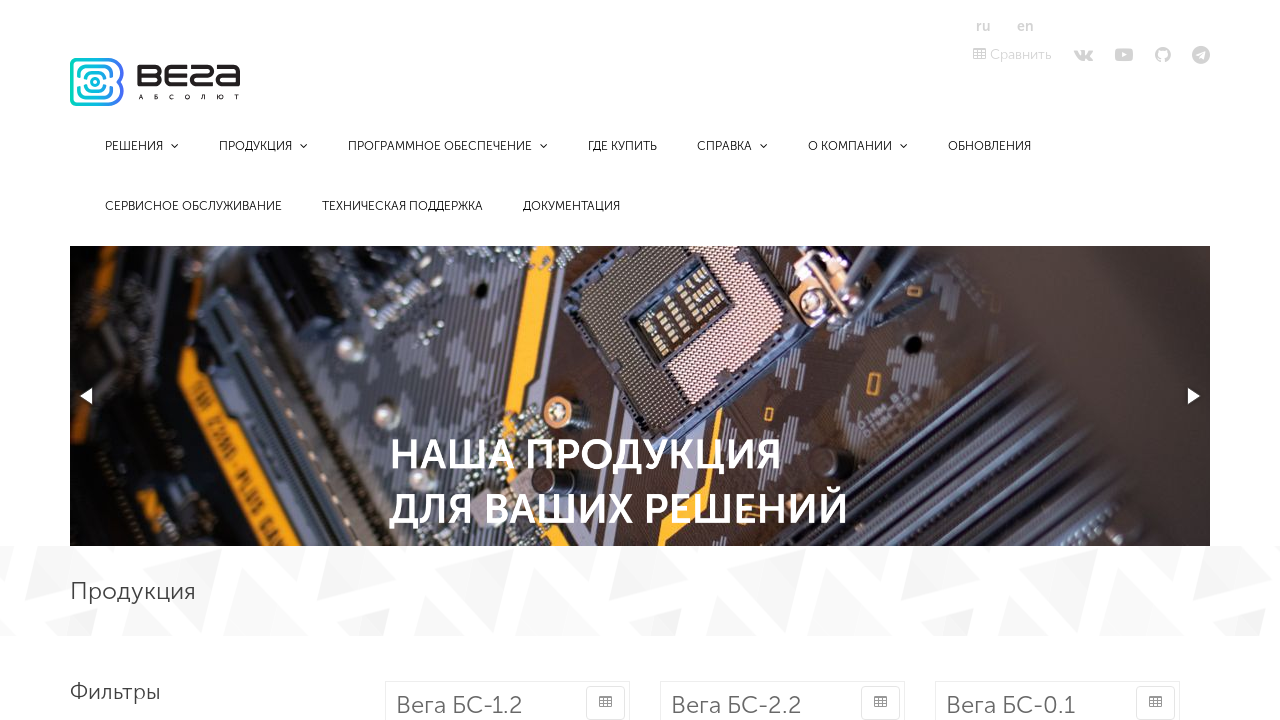

Product names loaded on the page
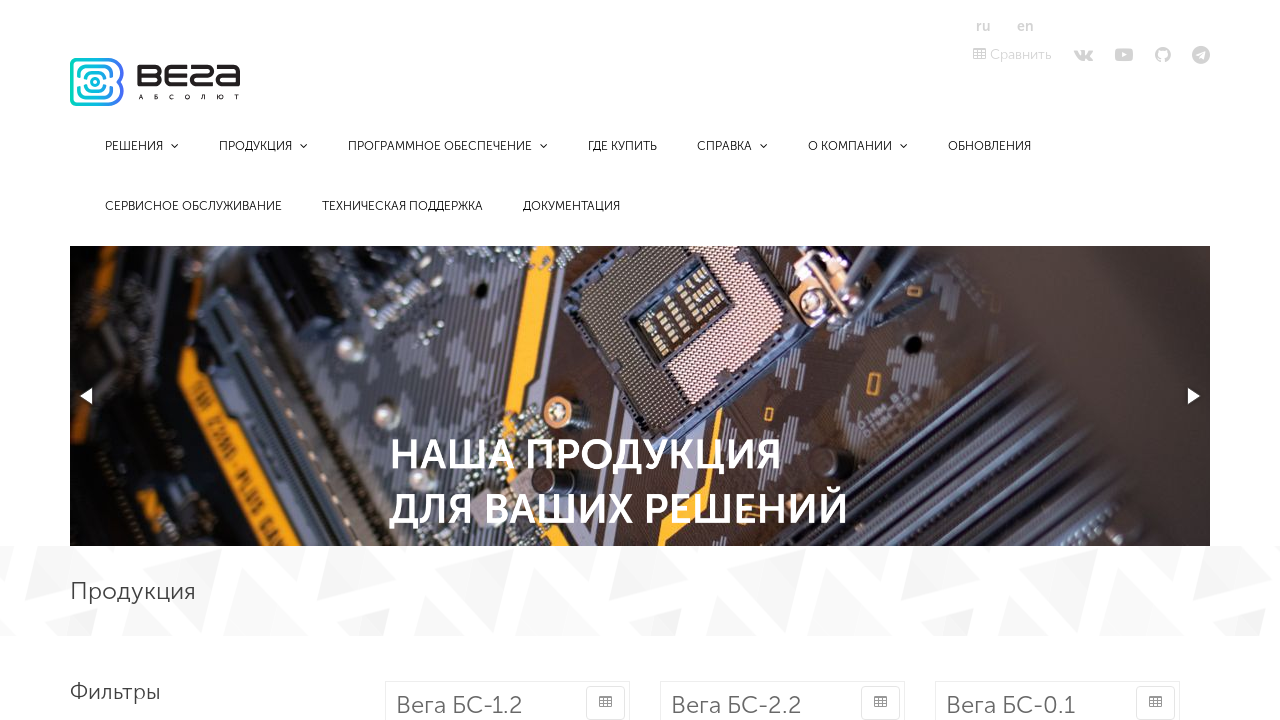

Product prices loaded on the page
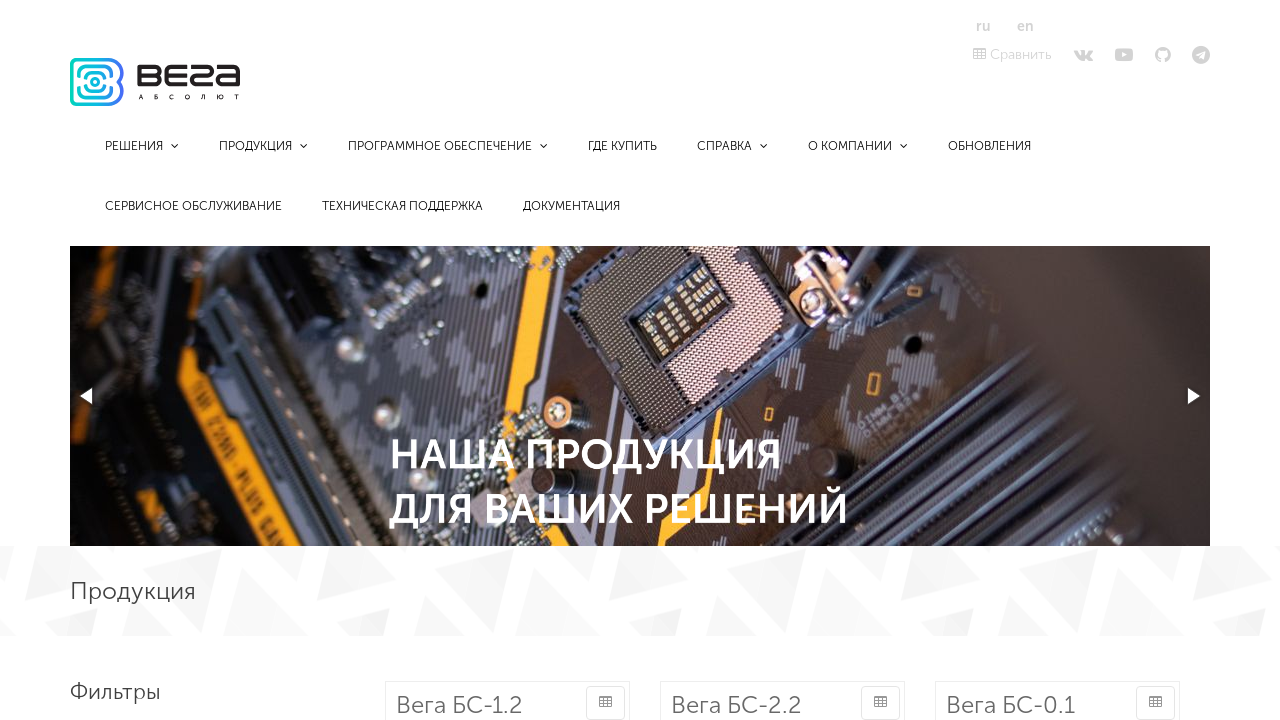

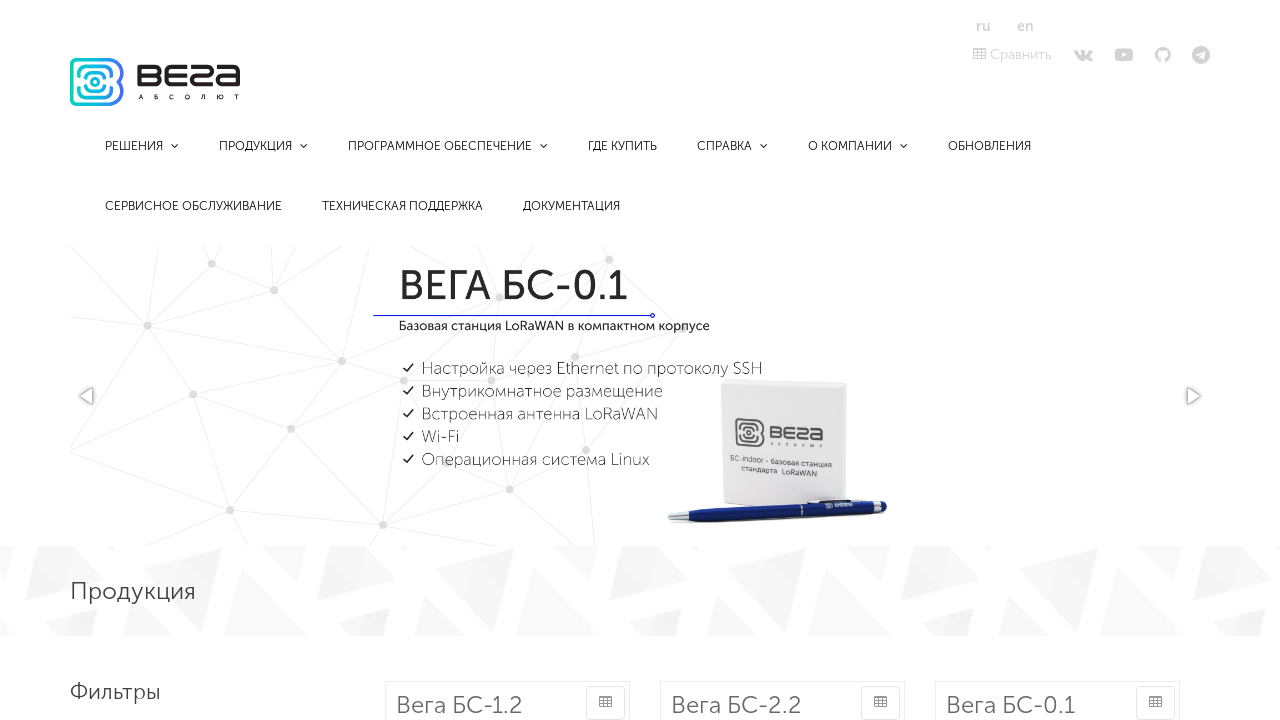